Verifies that text is present on the page and checks its content and font size

Starting URL: https://www.glendale.com

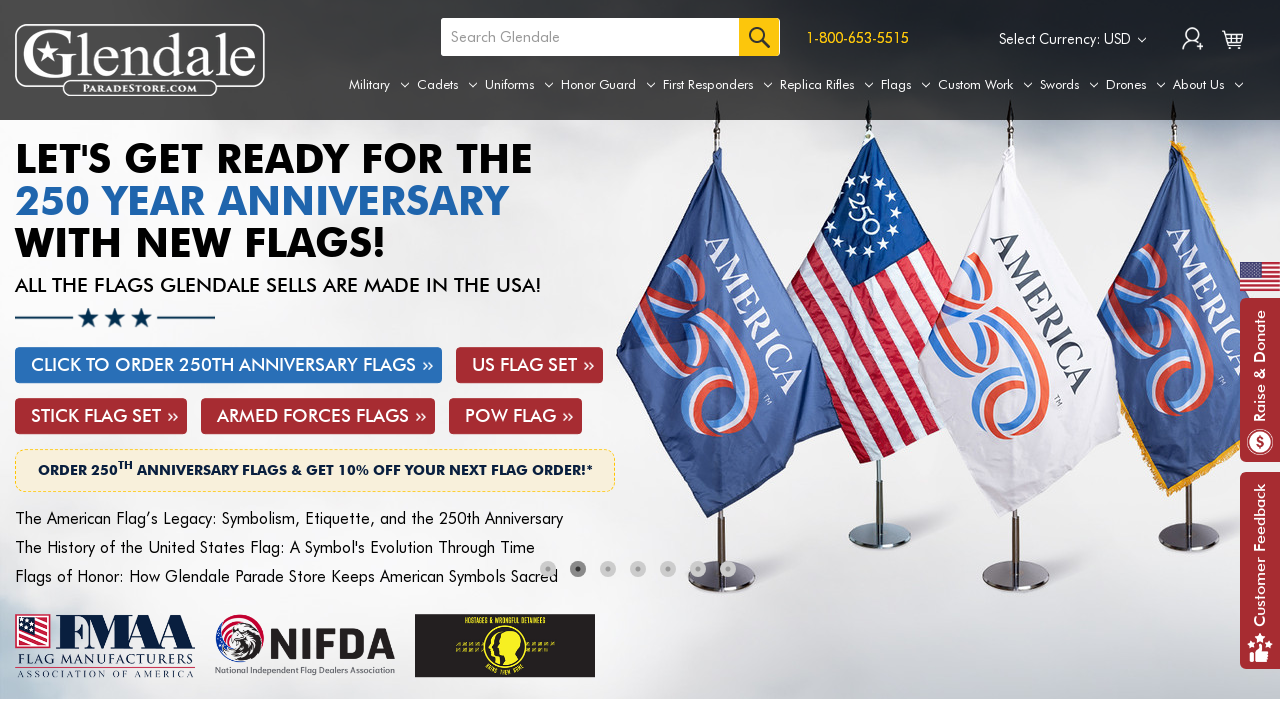

Hovered over Uniforms tab to display submenu at (519, 85) on xpath=//a[@aria-label='Uniforms']
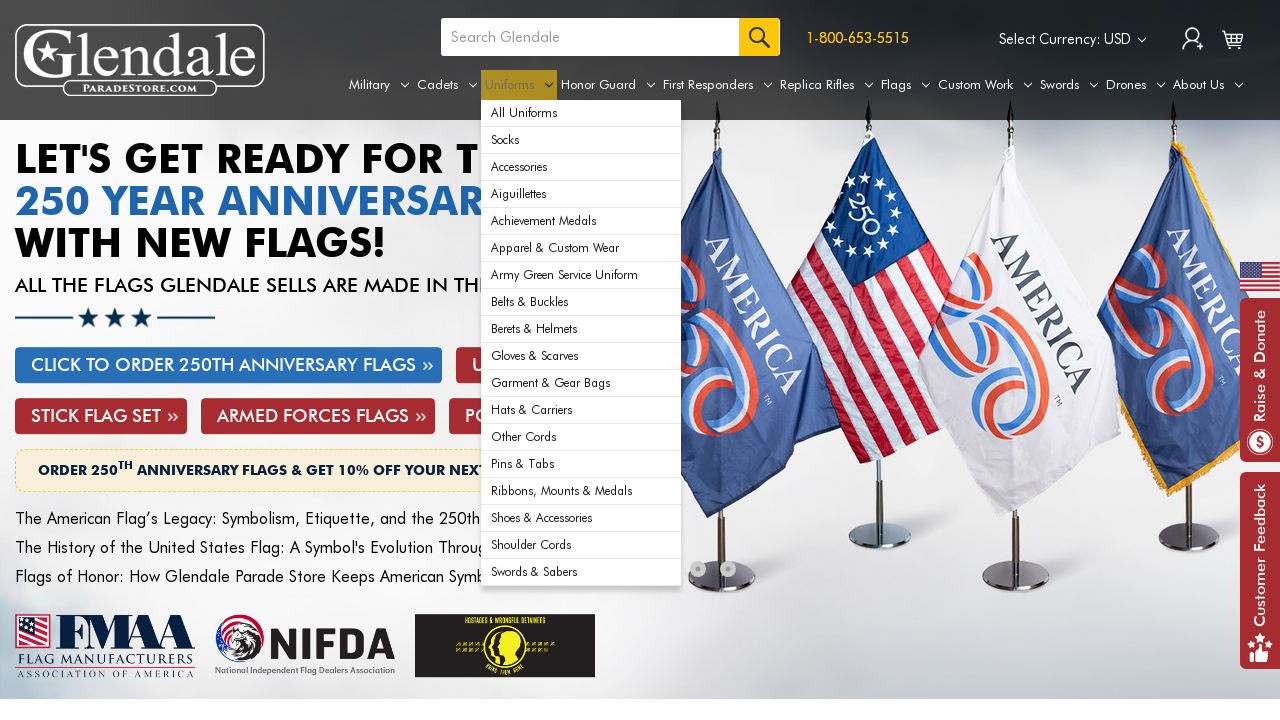

Clicked on Berets & Helmets option from submenu at (581, 329) on (//div[@id='navPages-29']/ul[@class='navPage-subMenu-list']/li/a)[9]
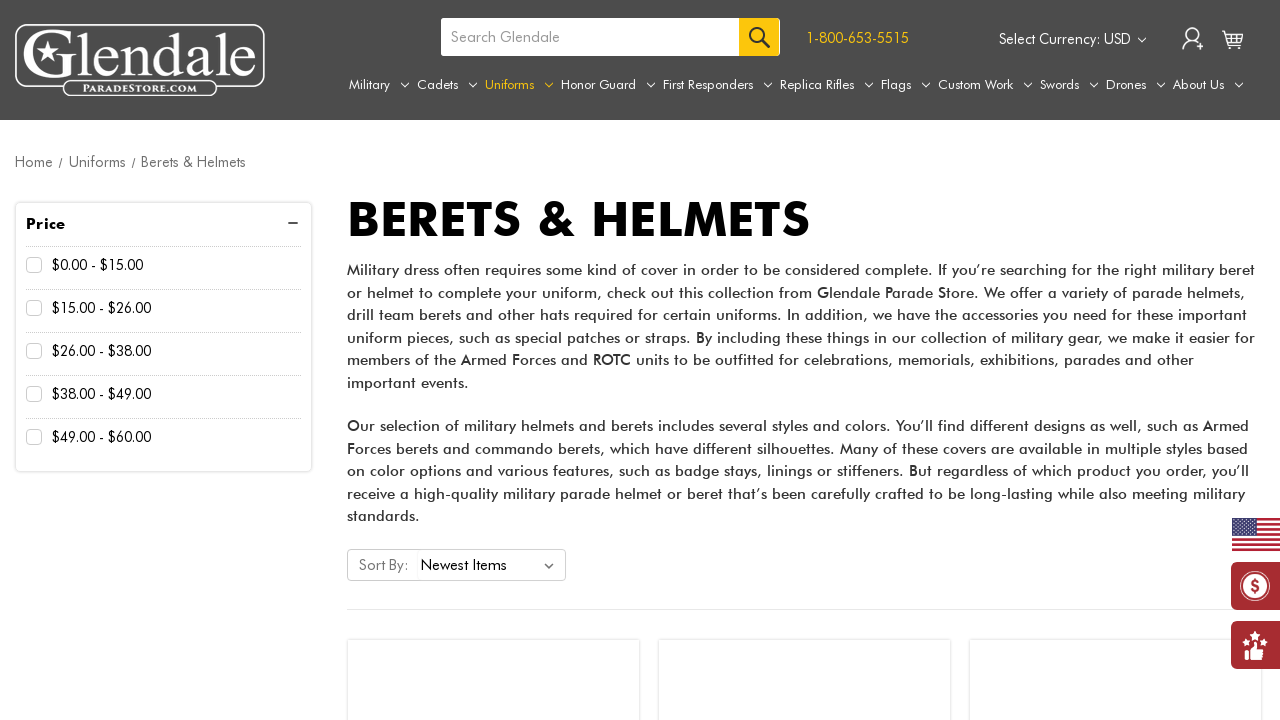

Waited for category description text elements to load
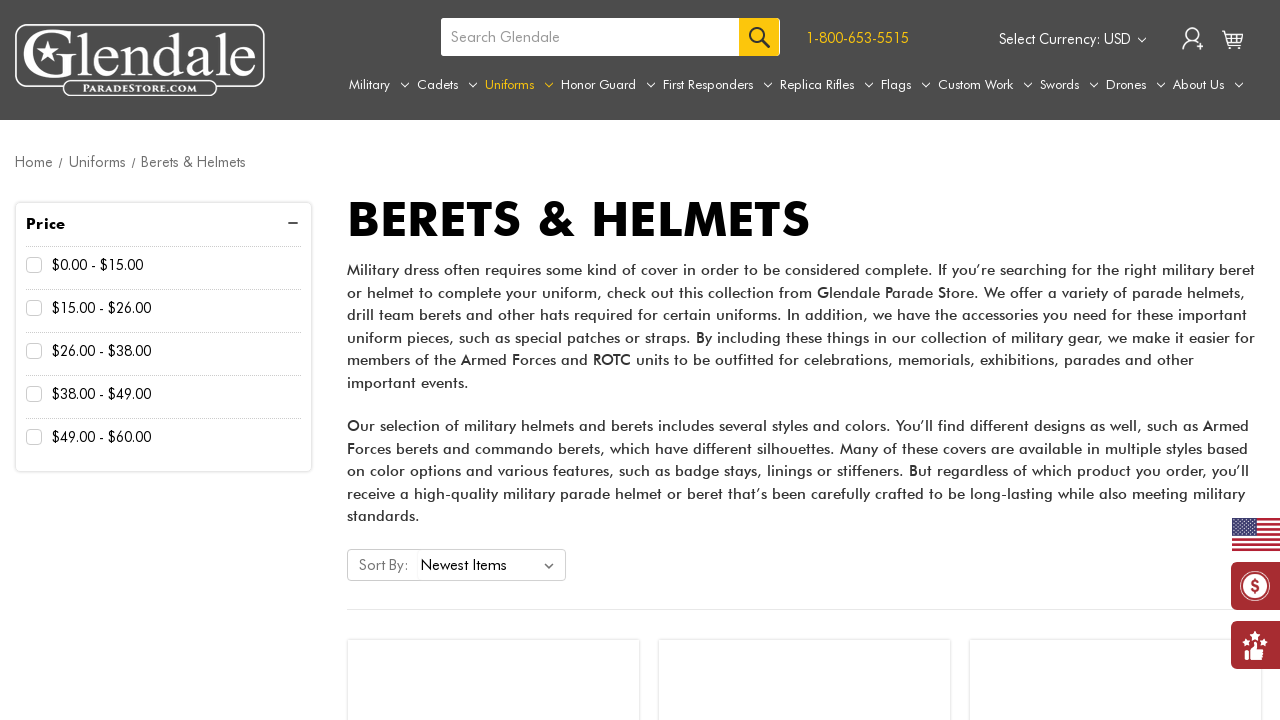

Verified that all 2 text elements are visible
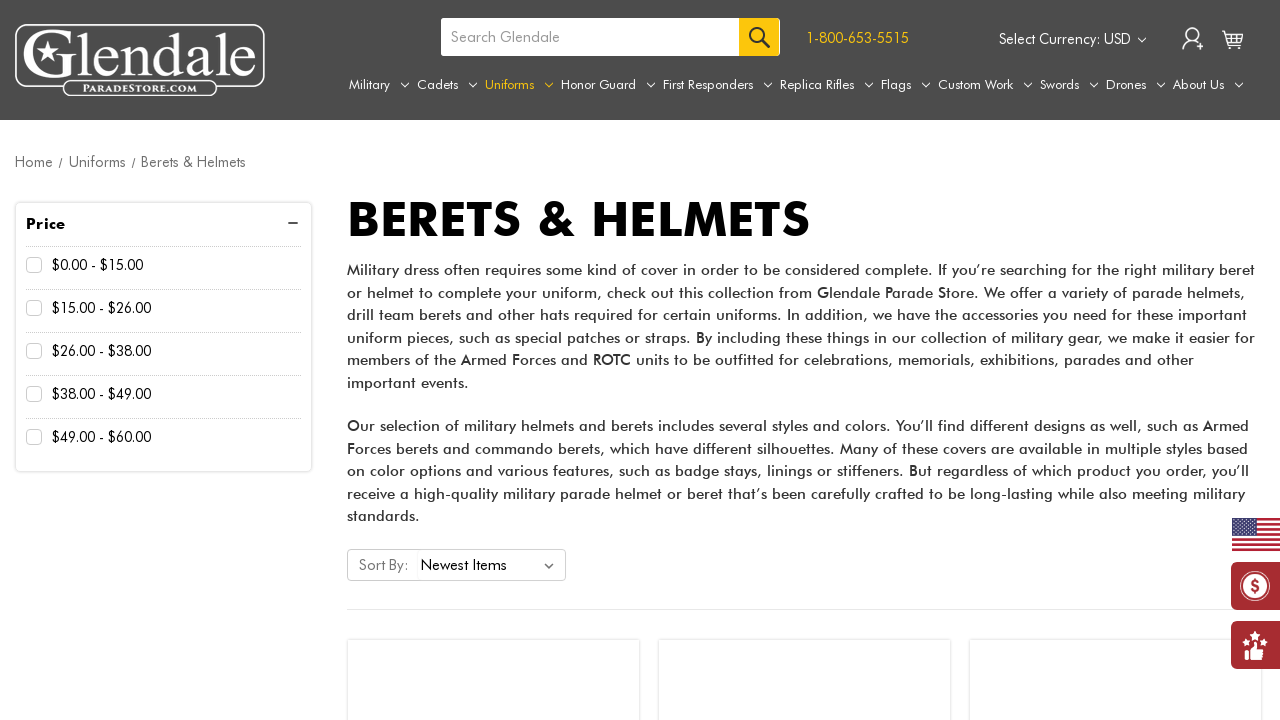

Verified second text element contains 'Our selection of military helmets and berets'
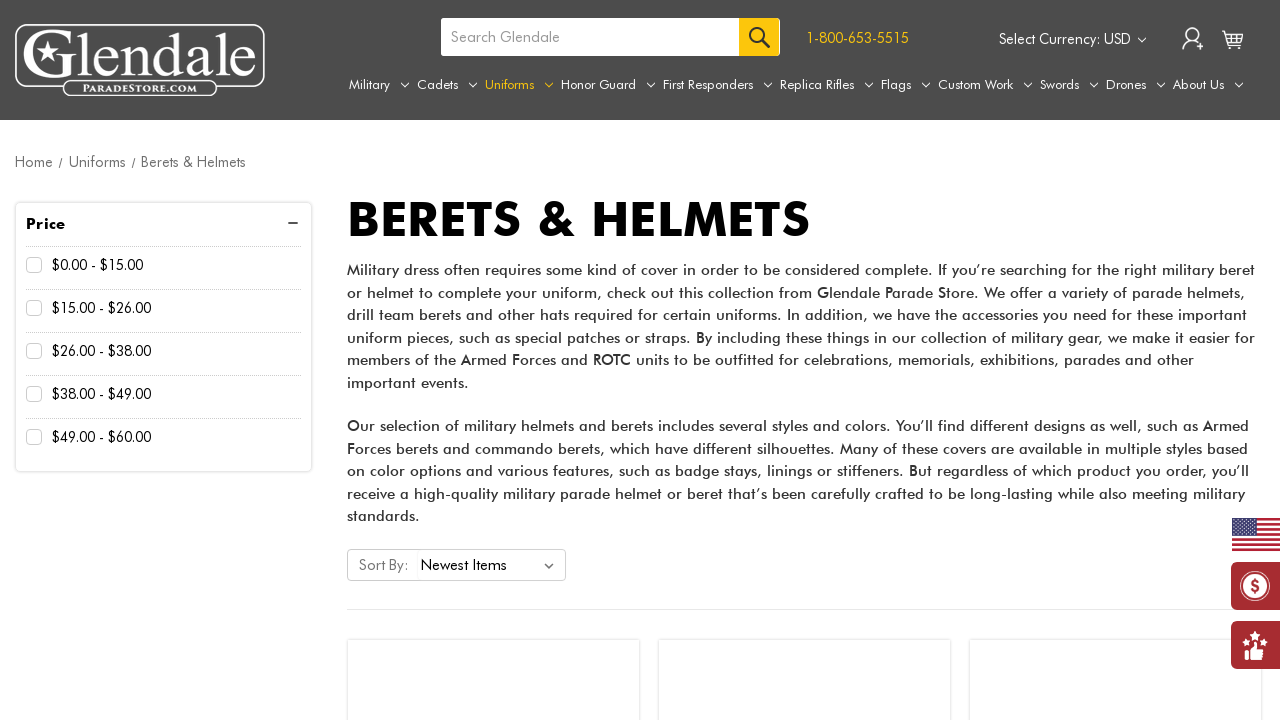

Retrieved font size of second text element: 15px
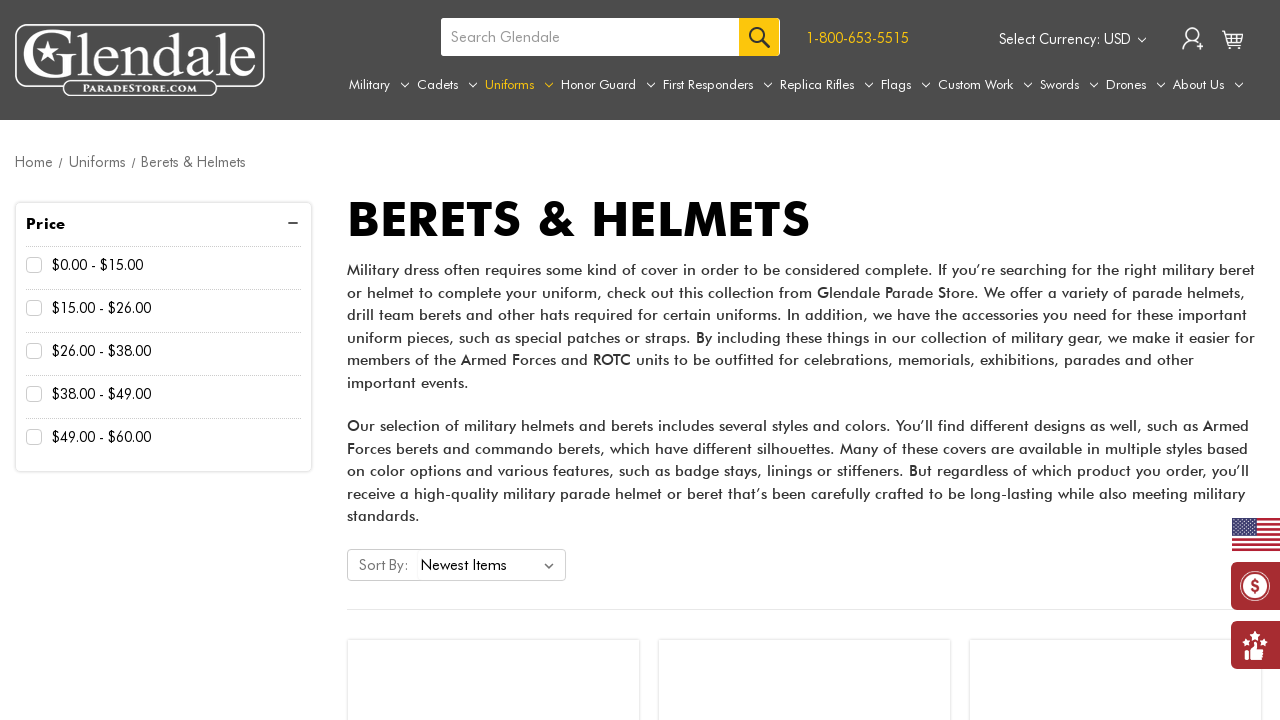

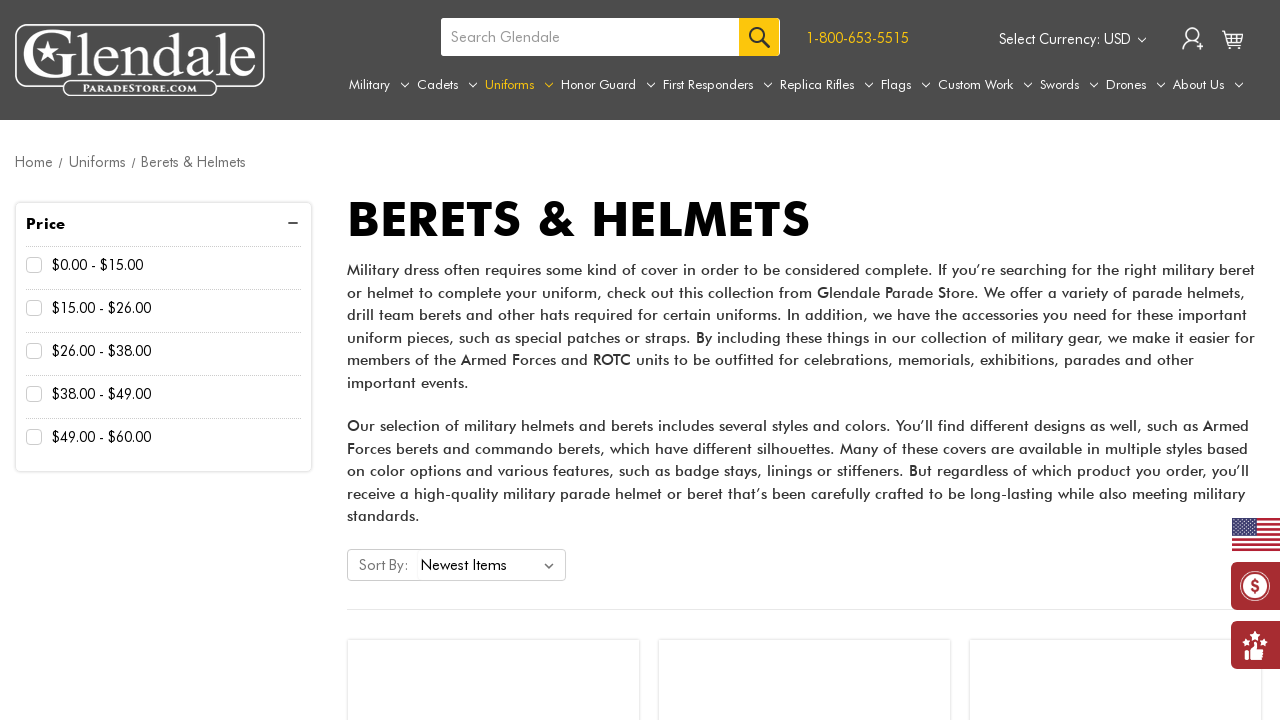